Tests checking checkboxes and radio buttons in various groups

Starting URL: https://example.cypress.io/commands/actions

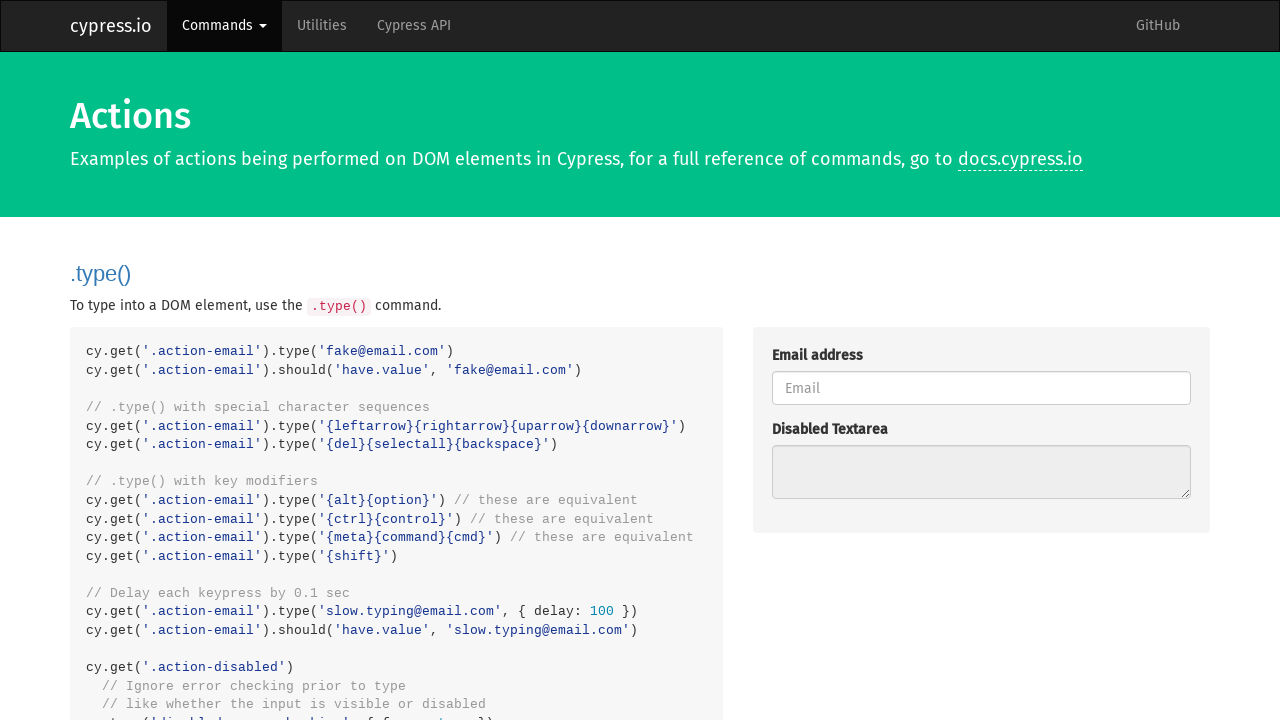

Checked enabled checkbox 1 at (778, 361) on .action-checkboxes [type='checkbox']:enabled >> nth=0
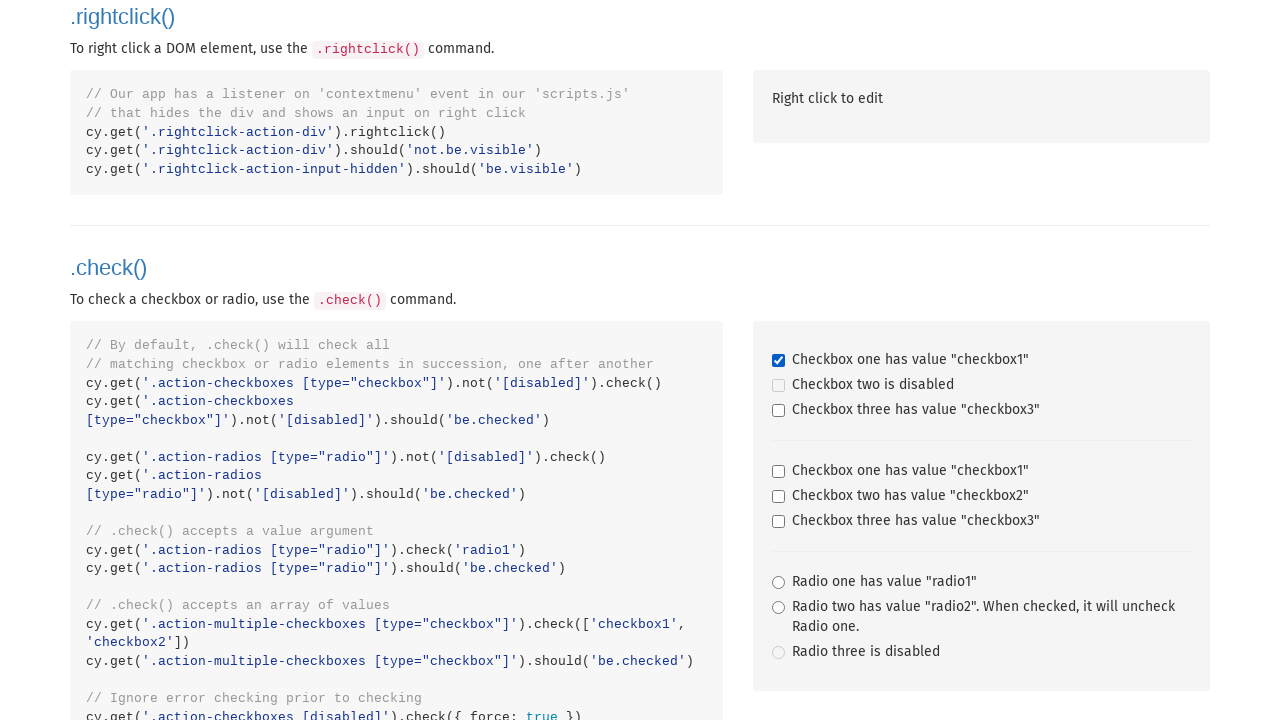

Checked enabled checkbox 2 at (778, 411) on .action-checkboxes [type='checkbox']:enabled >> nth=1
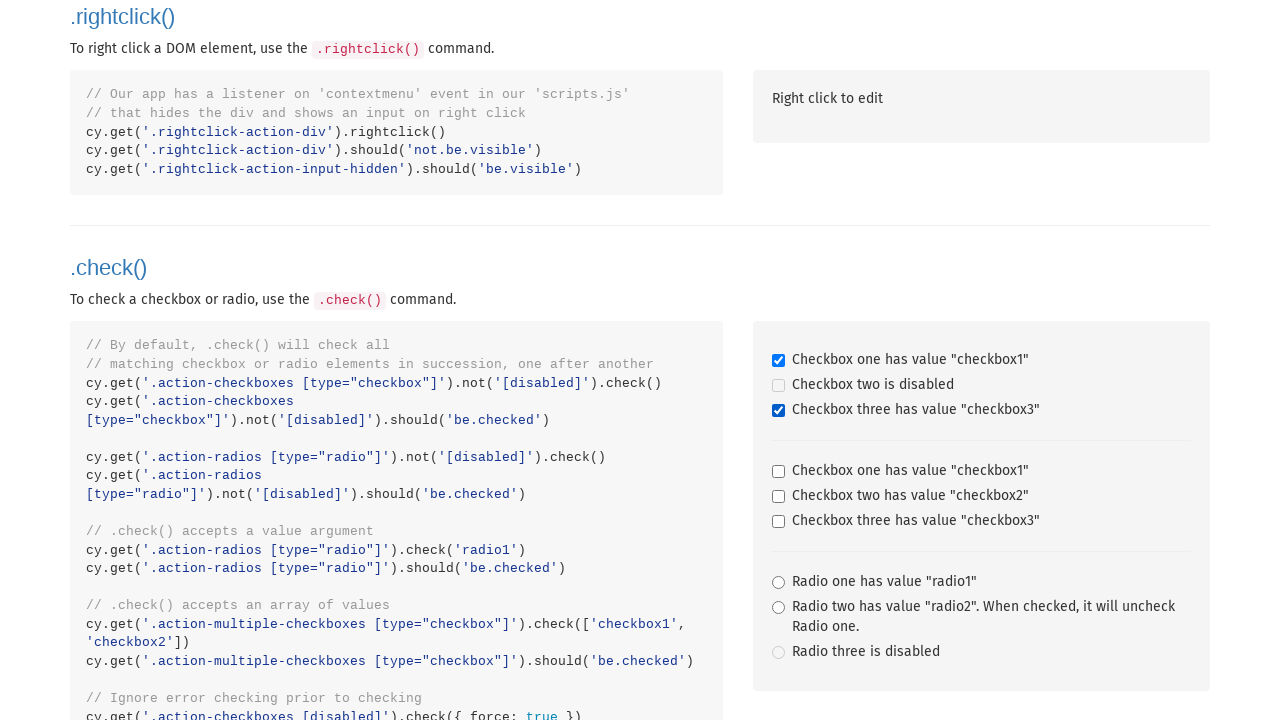

Checked enabled radio button 1 at (778, 583) on .action-radios [type='radio']:enabled >> nth=0
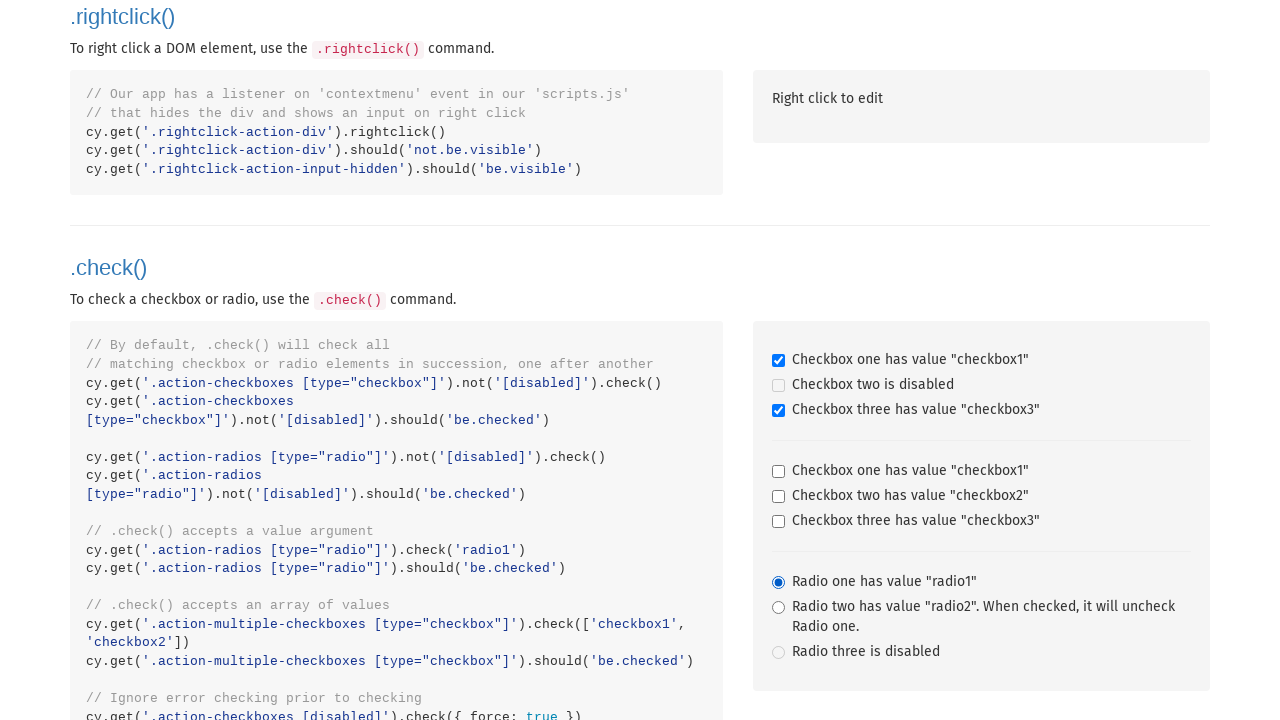

Checked enabled radio button 2 at (778, 608) on .action-radios [type='radio']:enabled >> nth=1
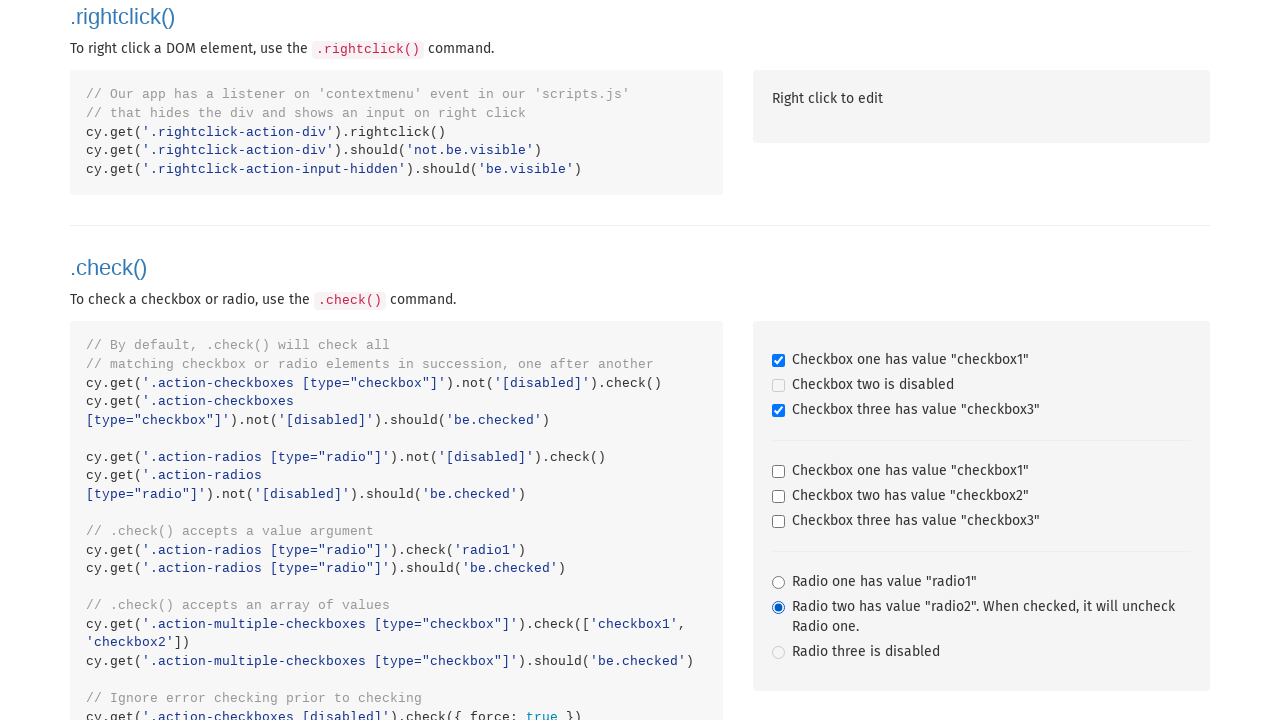

Checked specific radio button with value 'radio1' at (778, 583) on .action-radios >> [value='radio1']
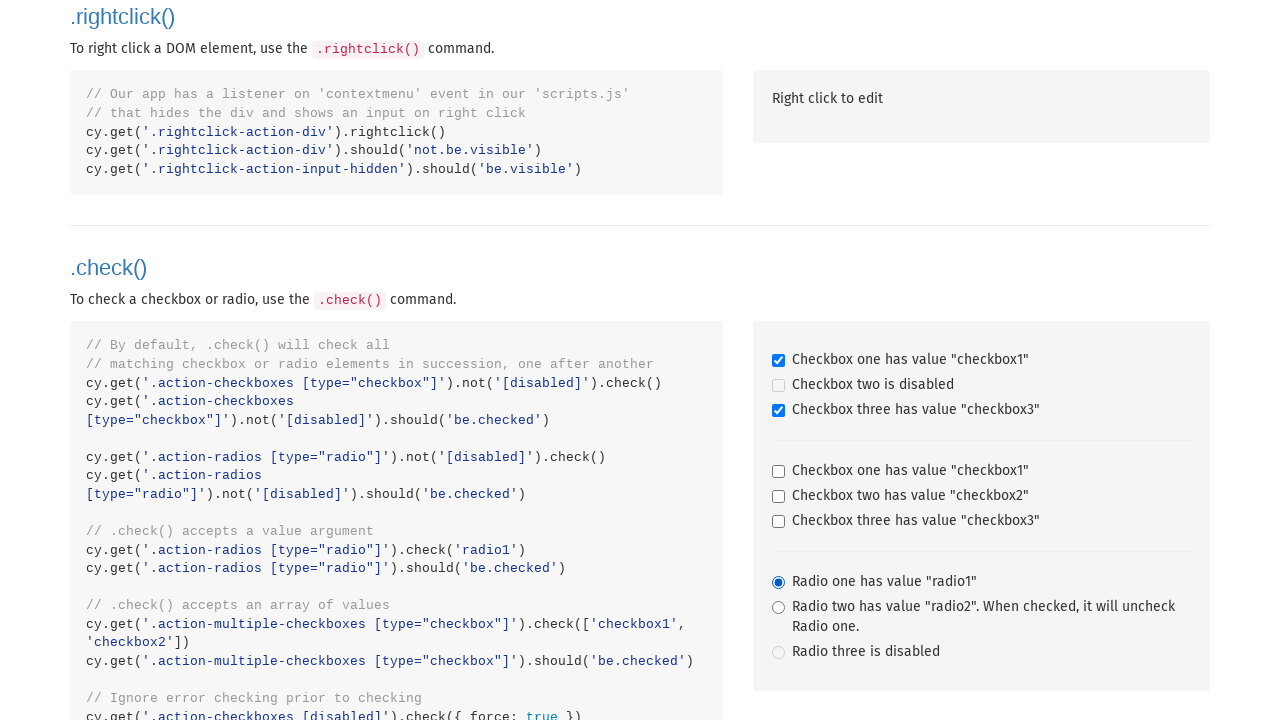

Checked checkbox1 in multiple checkboxes group at (778, 472) on .action-multiple-checkboxes >> [value='checkbox1']
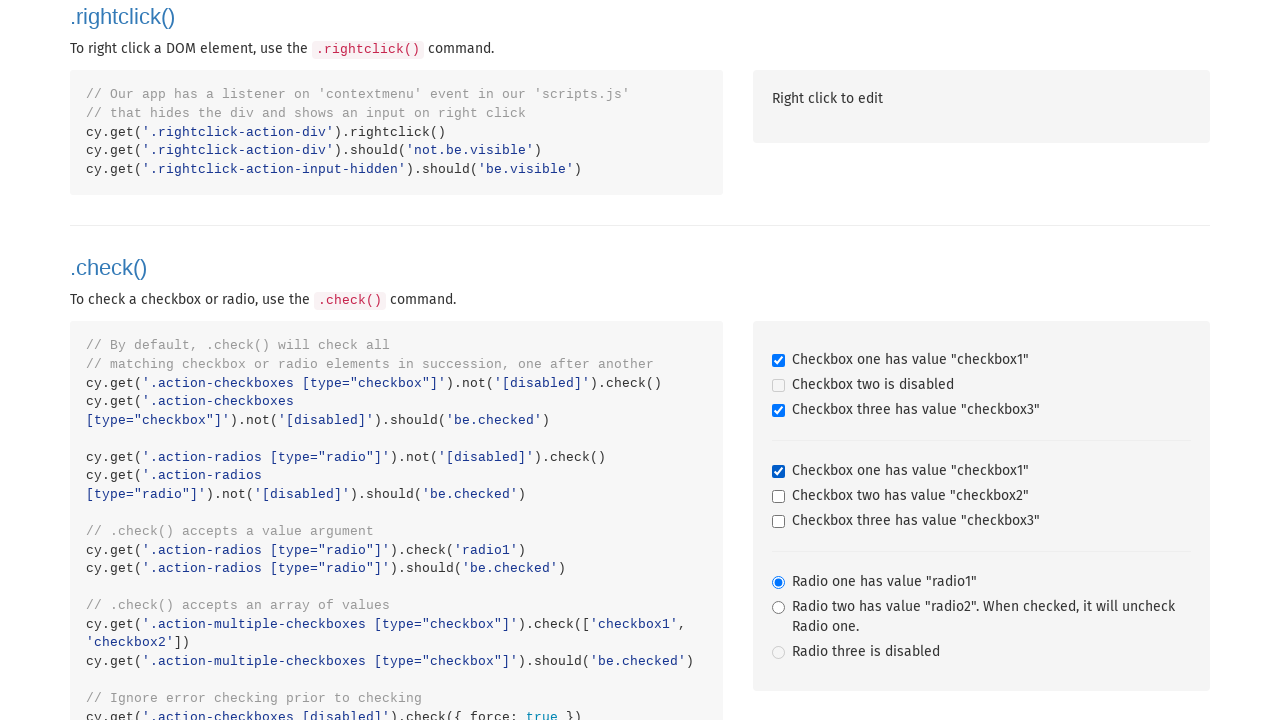

Checked checkbox2 in multiple checkboxes group at (778, 497) on .action-multiple-checkboxes >> [value='checkbox2']
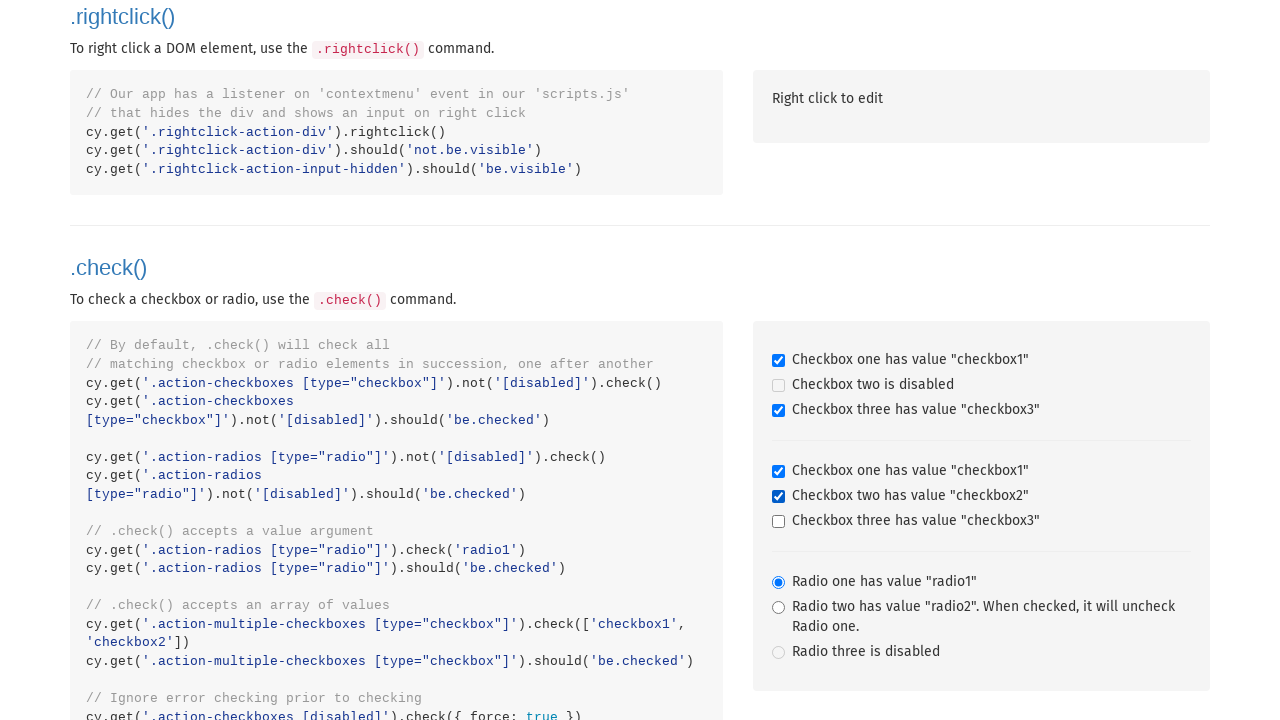

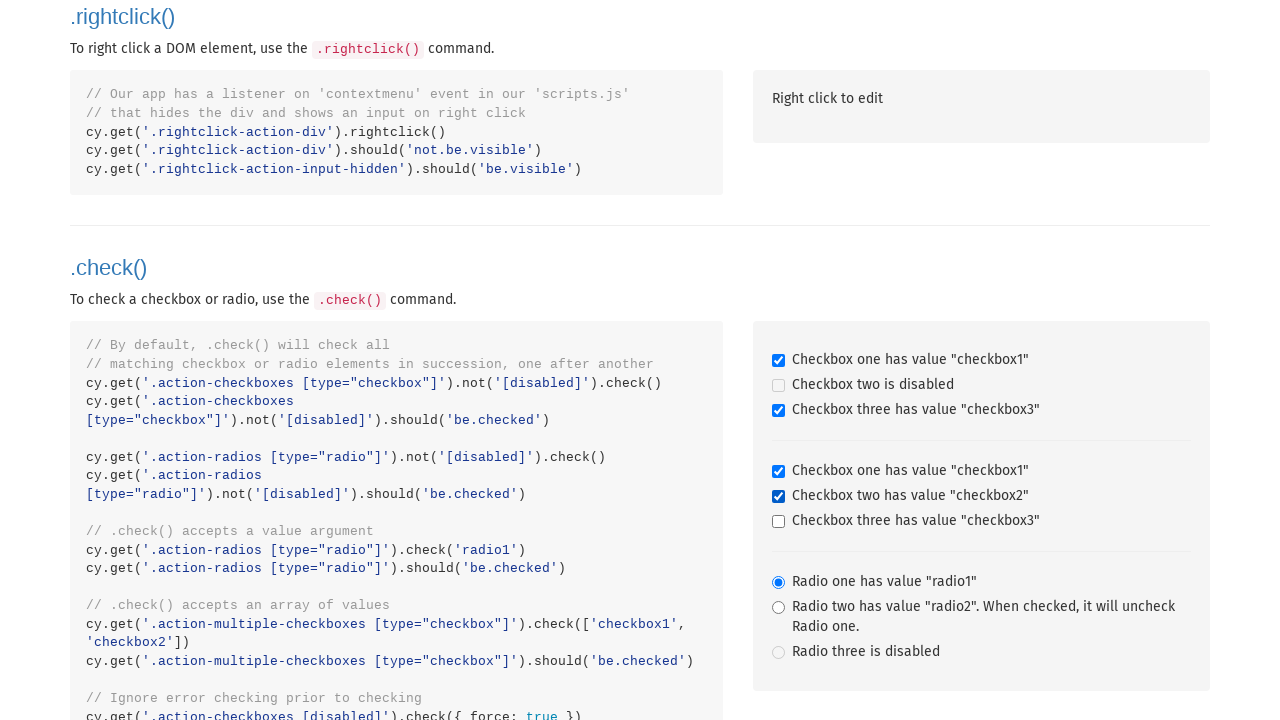